Tests single tab handling by clicking a button to open a new tab, then interacting with the documentation search on the new tab.

Starting URL: https://demo.automationtesting.in/Windows.html

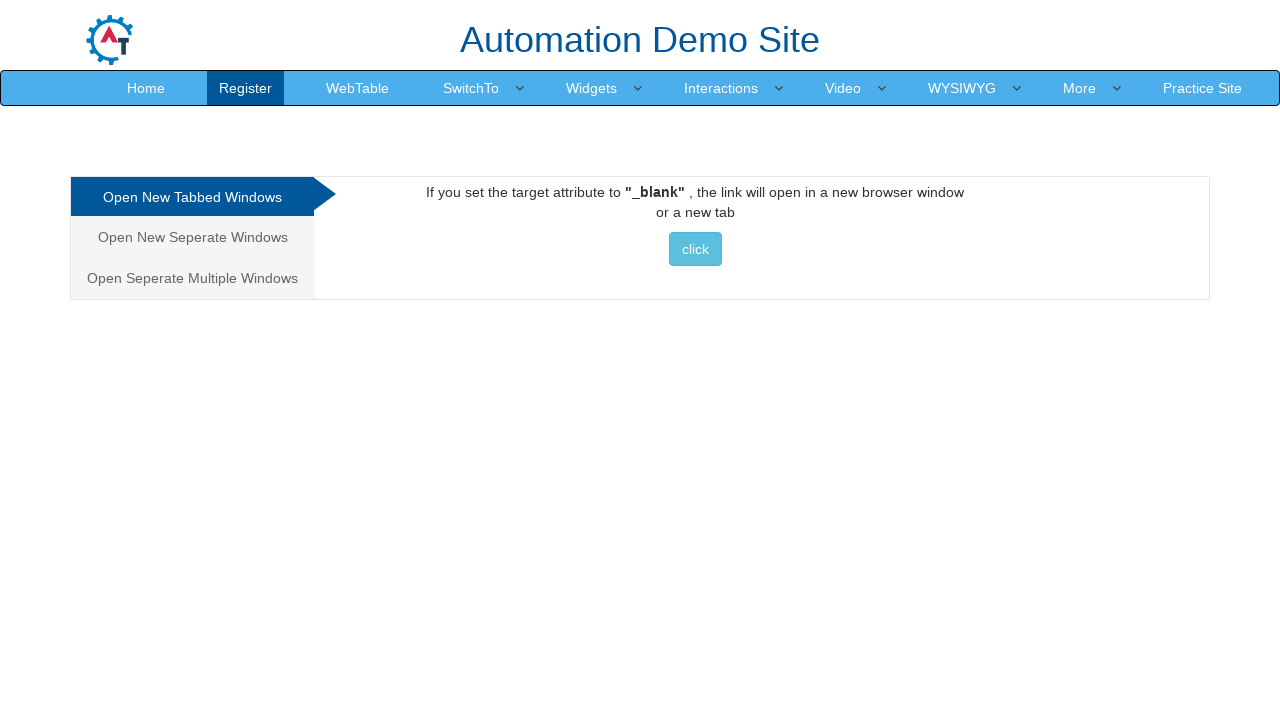

Clicked button to open new tab and captured popup at (695, 249) on button:has-text("click")
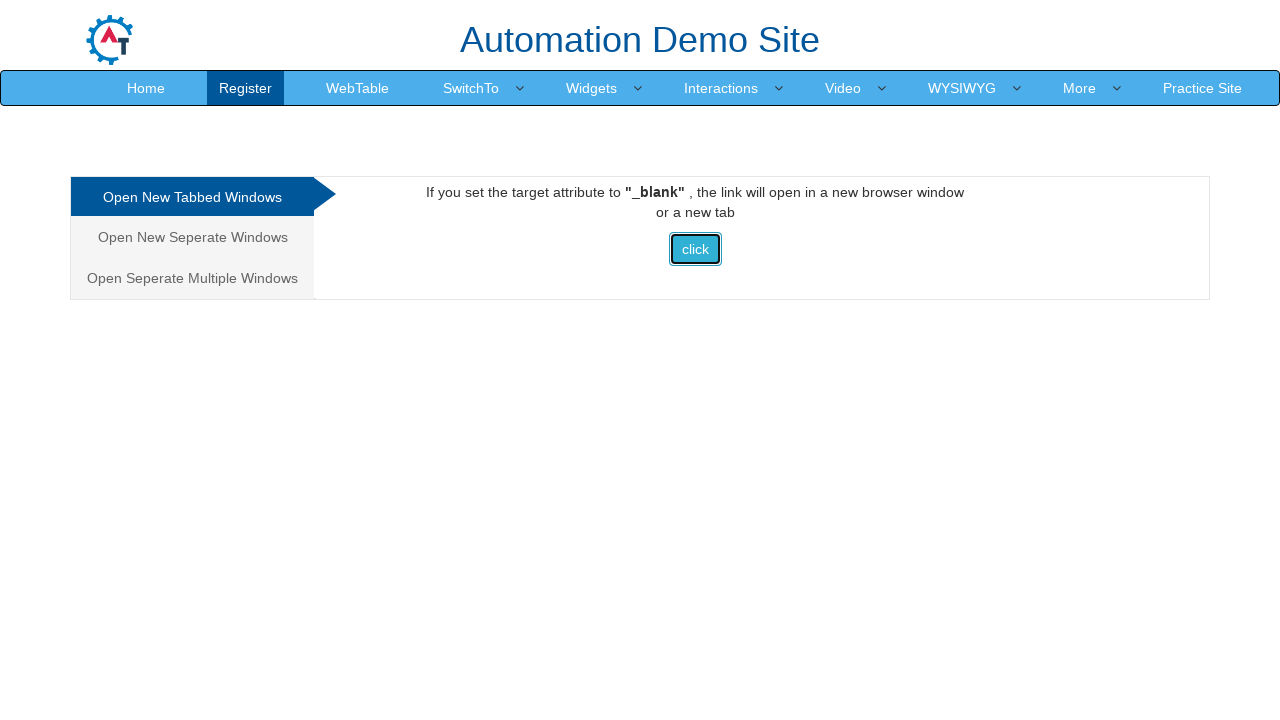

Retrieved new tab from popup
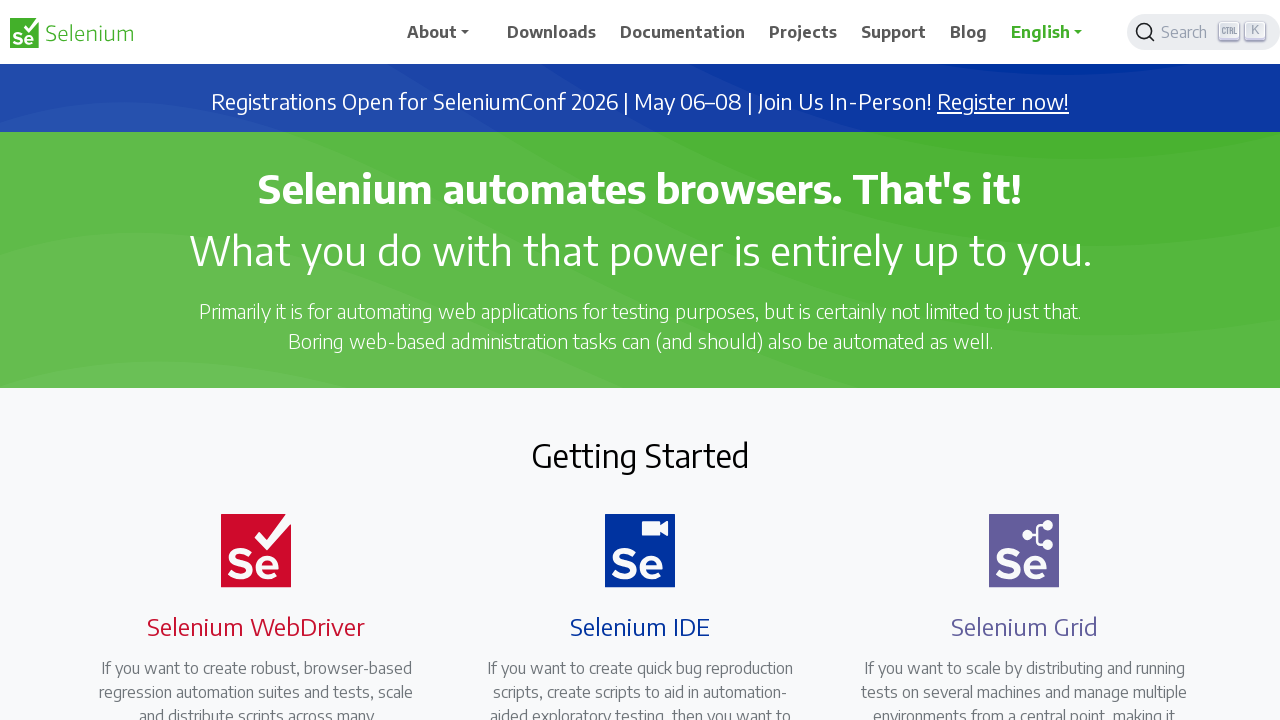

New tab finished loading
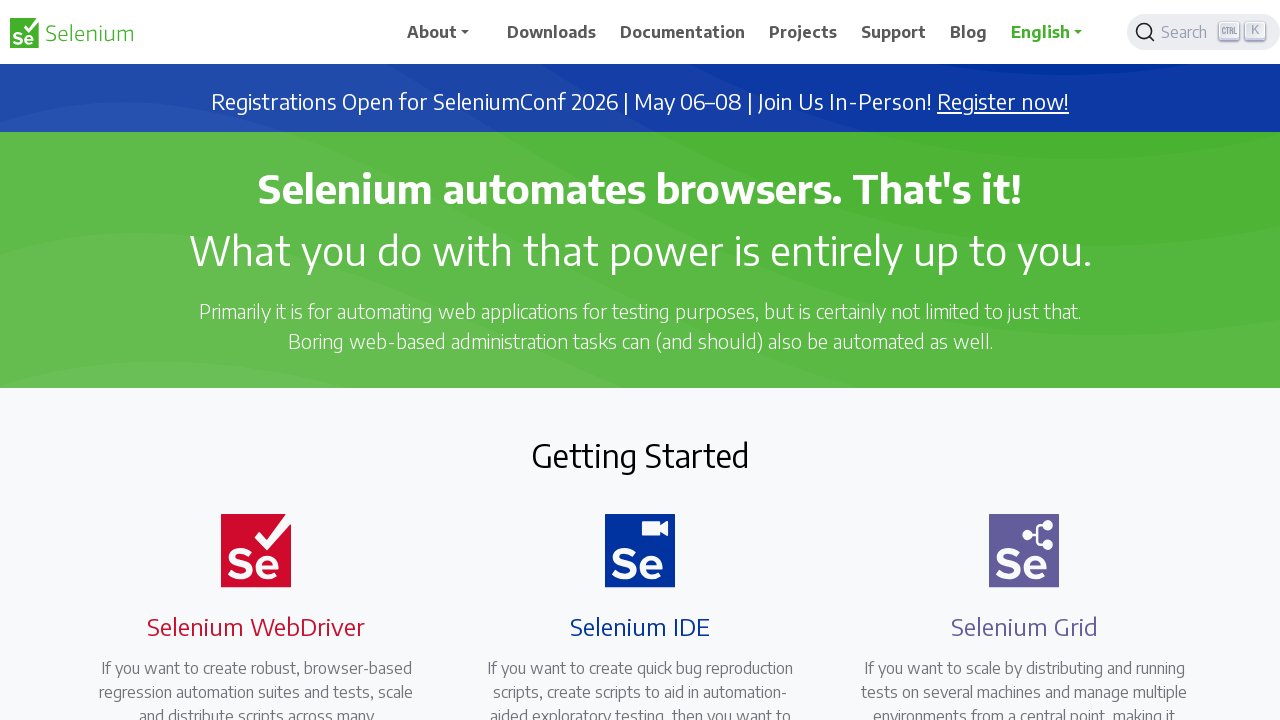

Clicked Documentation link at (683, 32) on xpath=//span[normalize-space()='Documentation']
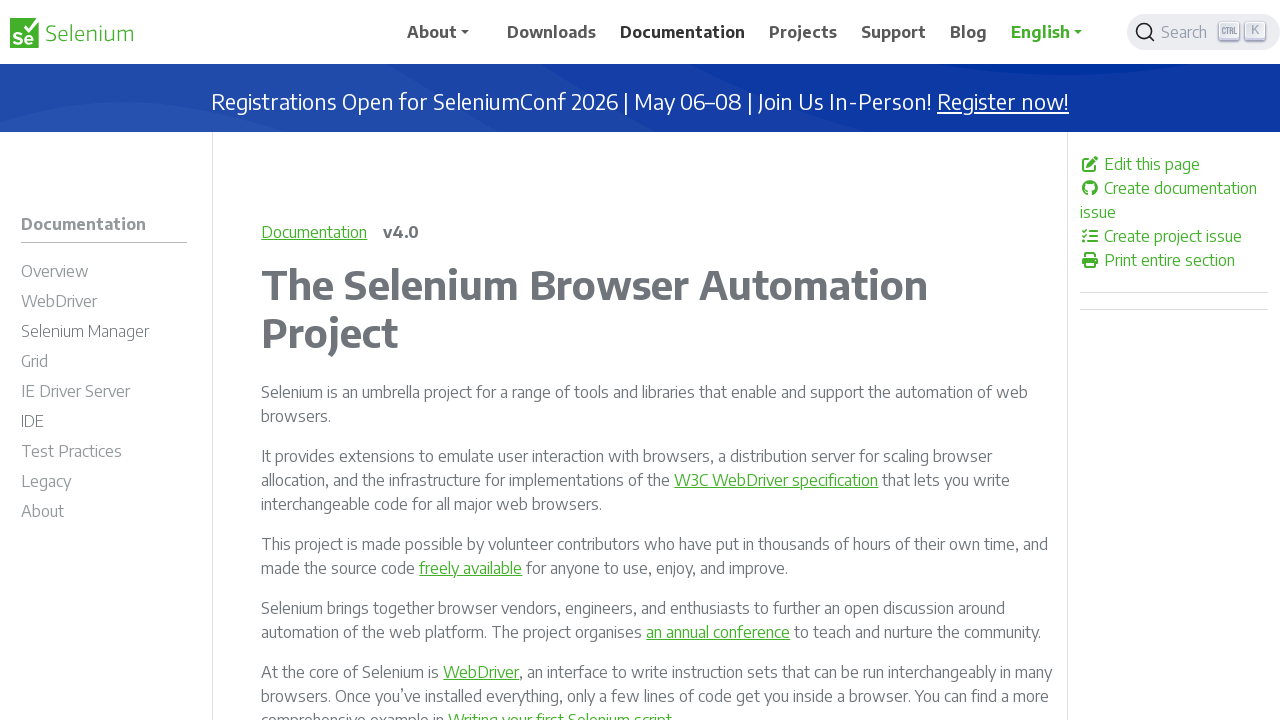

Clicked search button at (1196, 32) on #docsearch-1
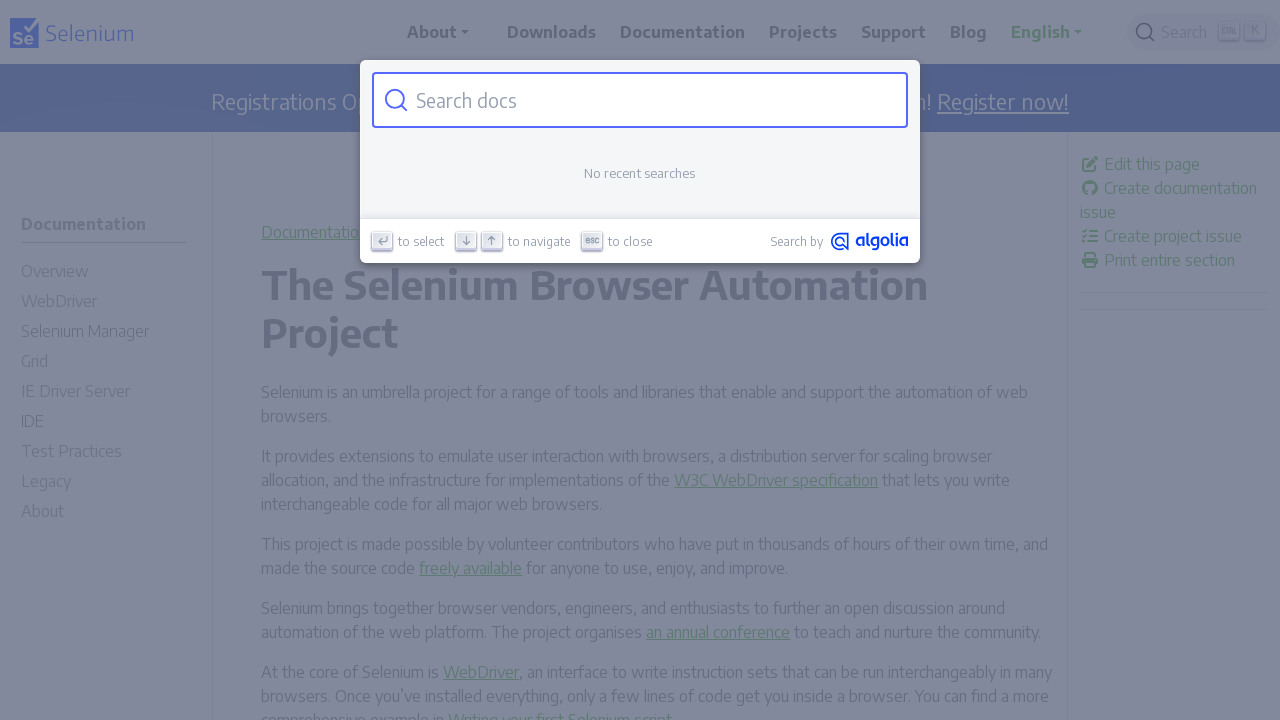

Filled search input with 'Locator Strategies' on #docsearch-input
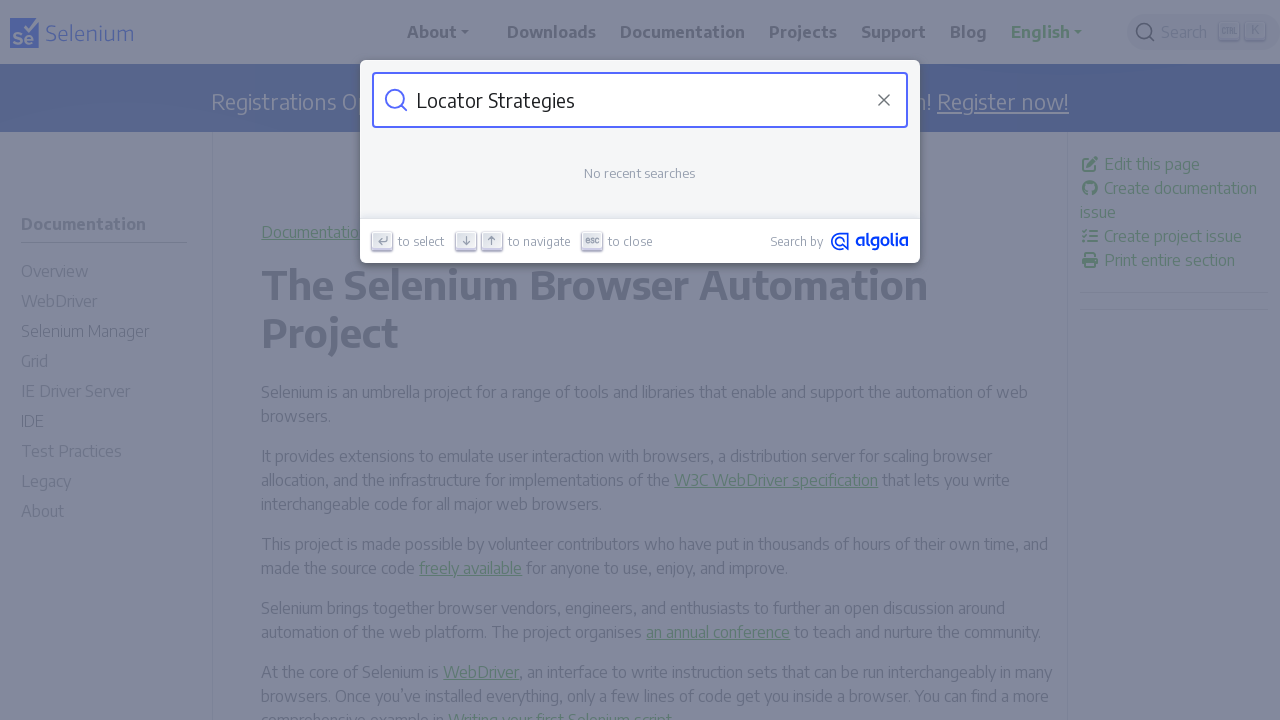

Waited 3 seconds for search results to populate
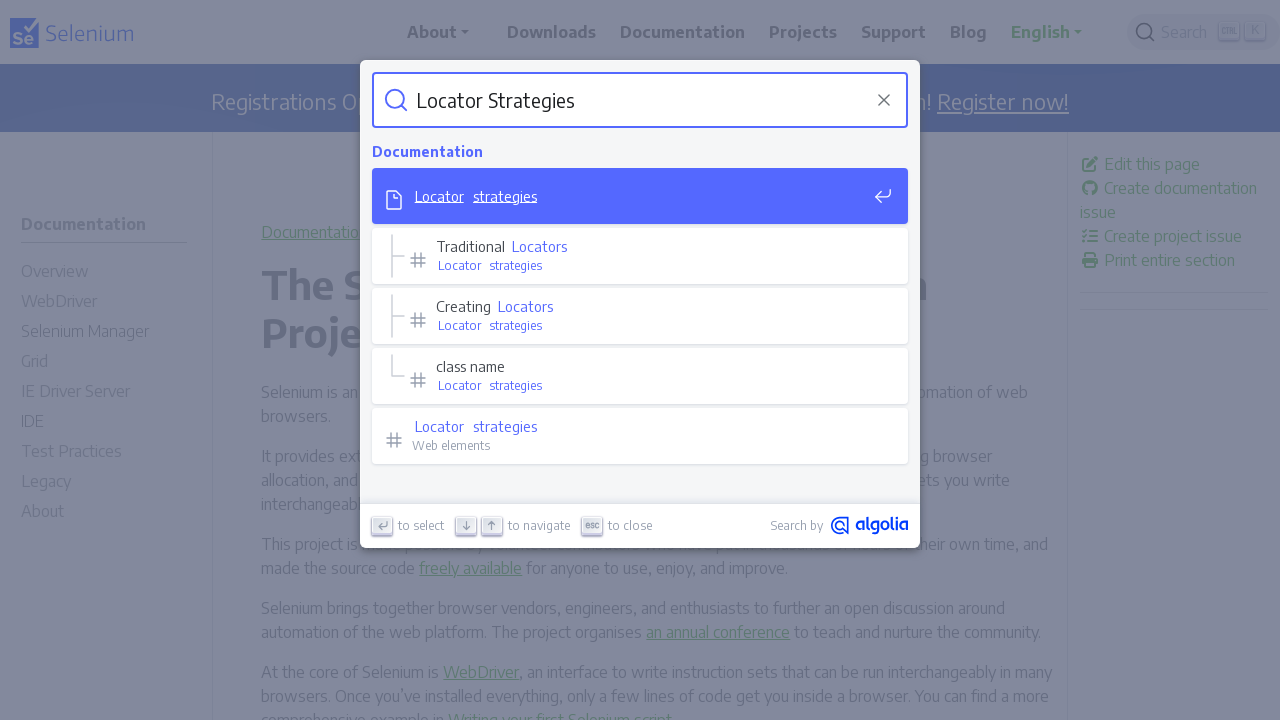

Closed the new tab
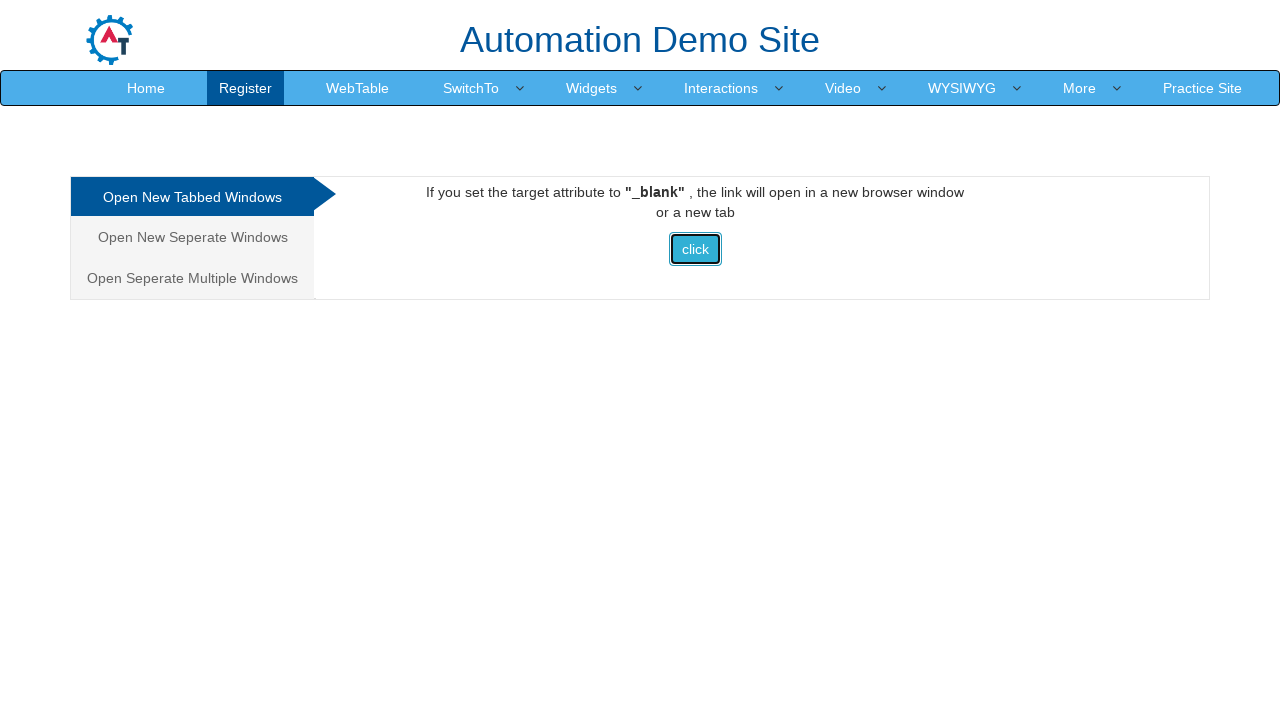

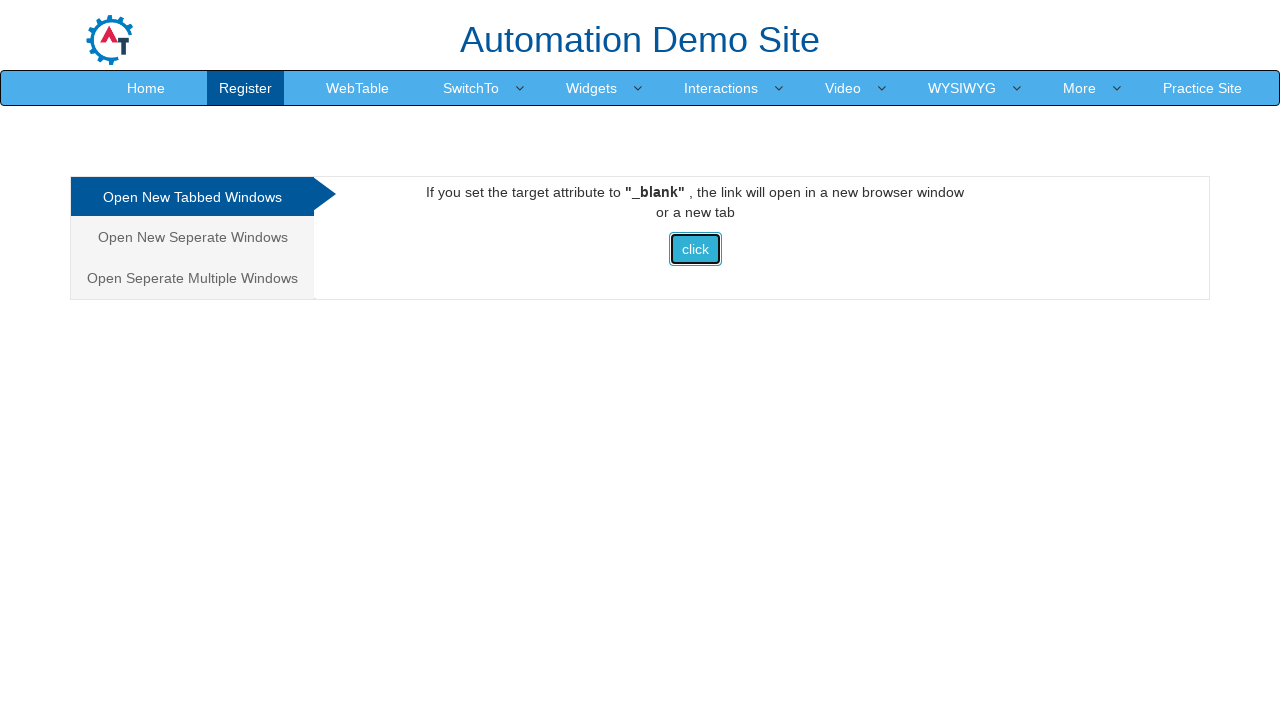